Tests scrolling by a fixed amount (500 pixels) on a page with nested scrolling frames

Starting URL: https://www.selenium.dev/selenium/web/scrolling_tests/frame_with_nested_scrolling_frame_out_of_view.html

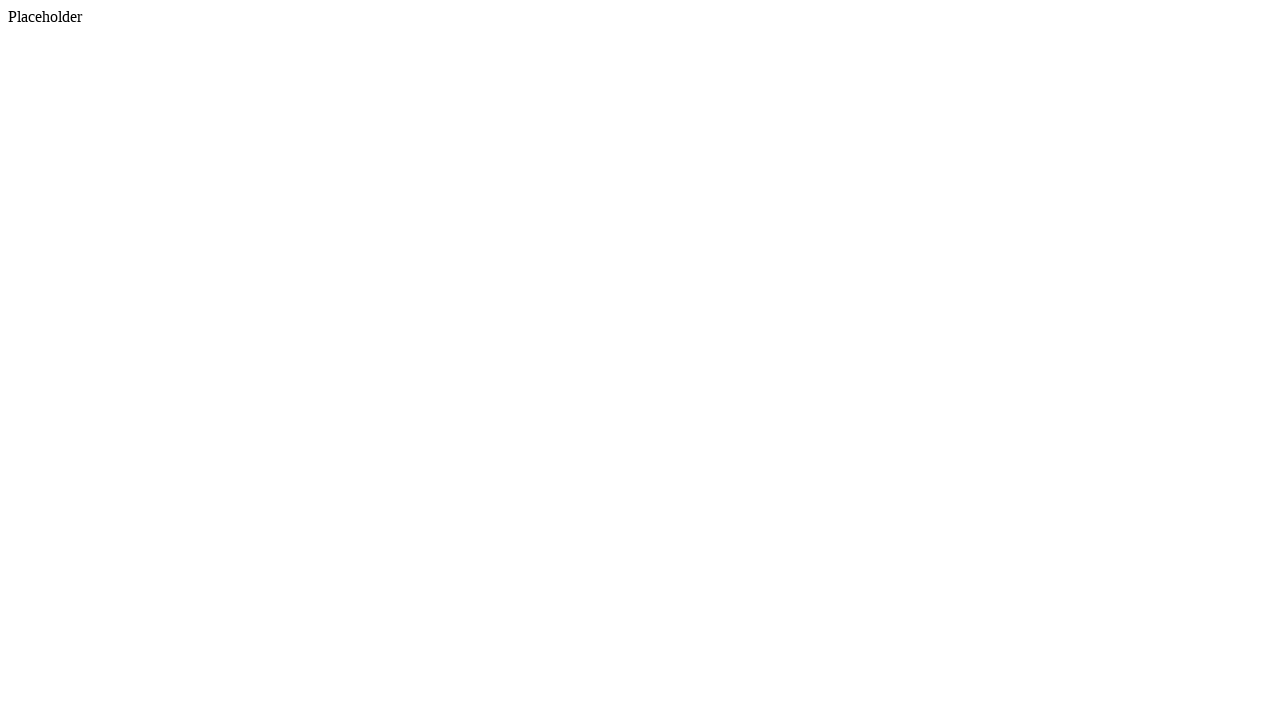

Waited 3 seconds for page to load
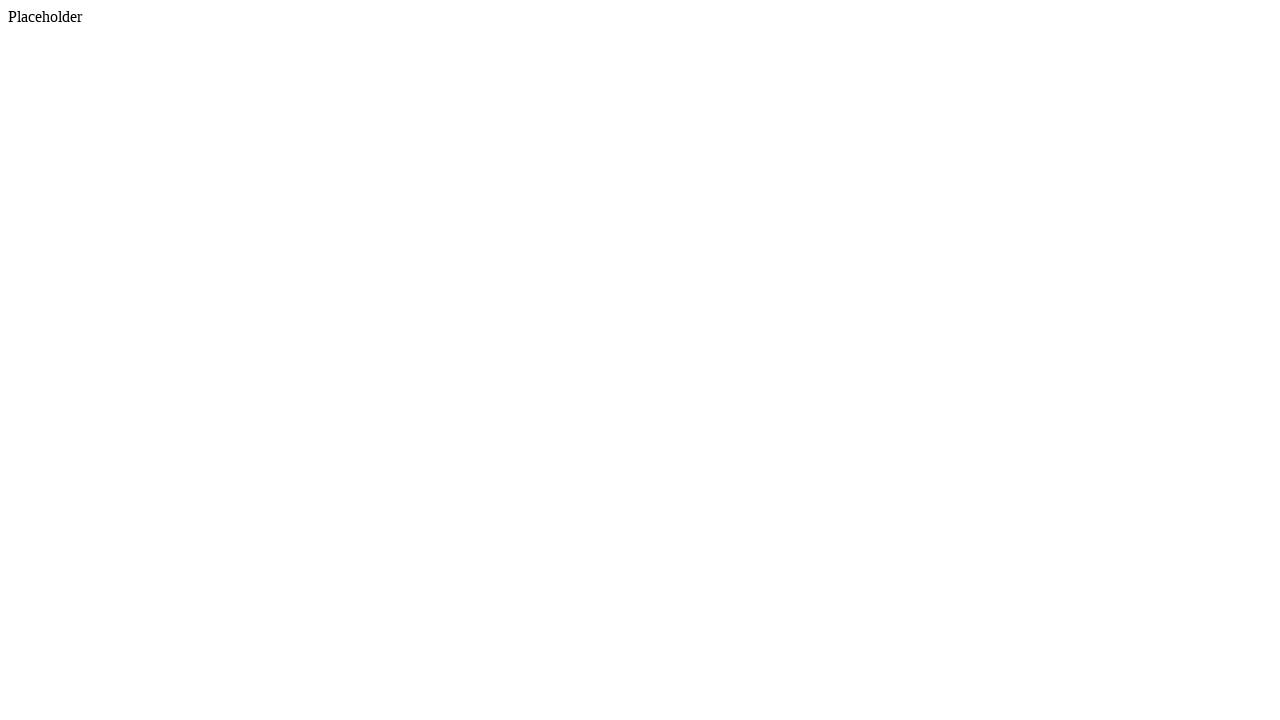

Scrolled down by 500 pixels on page with nested scrolling frames
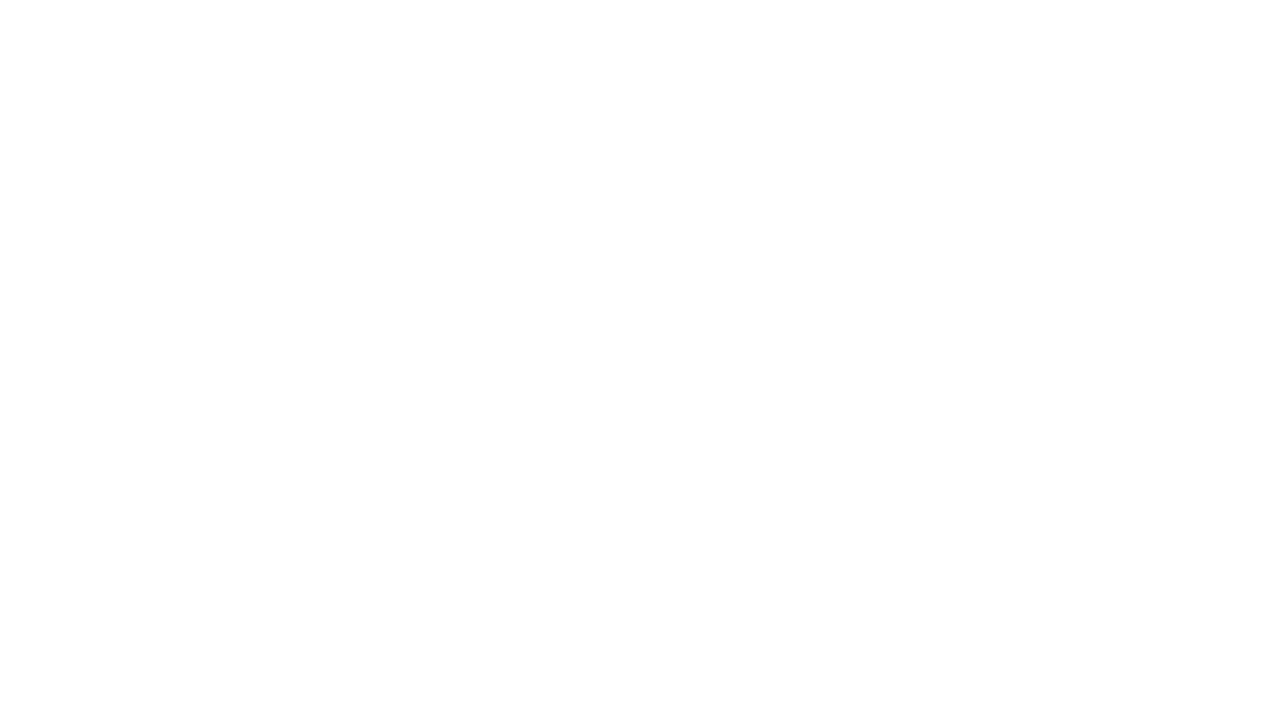

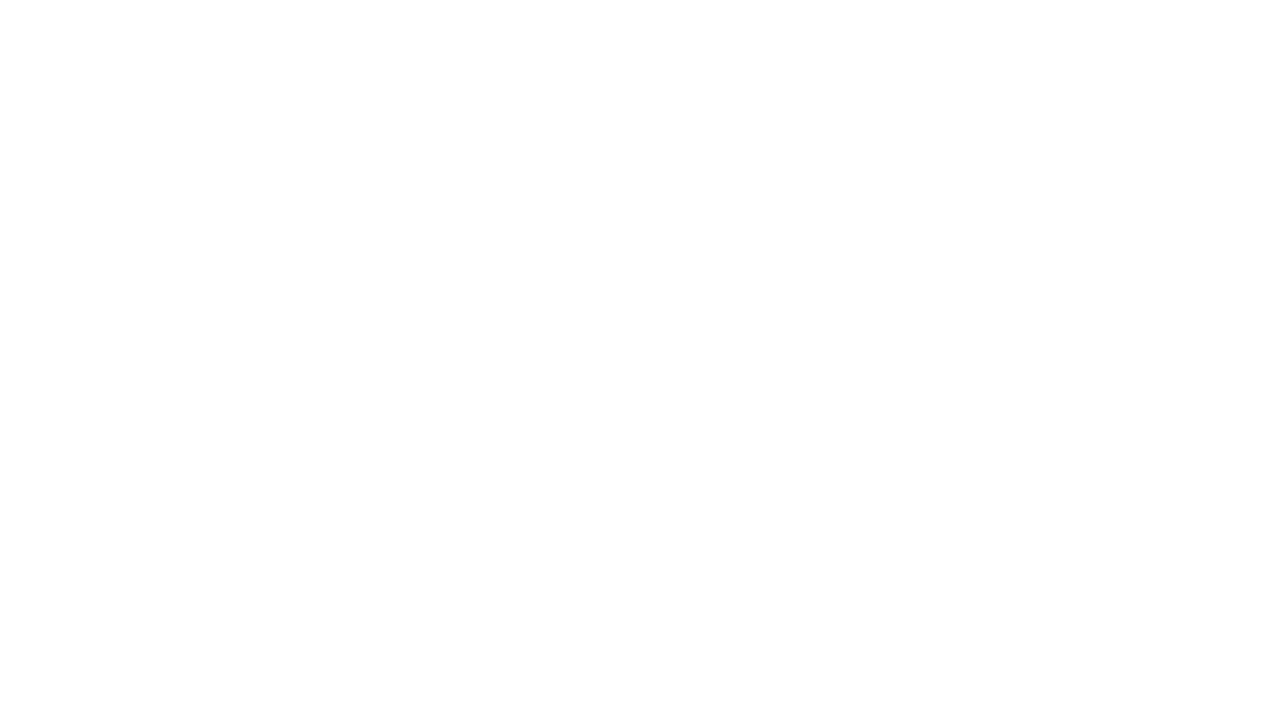